Tests passenger dropdown functionality by opening the dropdown, incrementing adult passenger count 4 times using the increment button, and closing the dropdown

Starting URL: https://rahulshettyacademy.com/dropdownsPractise

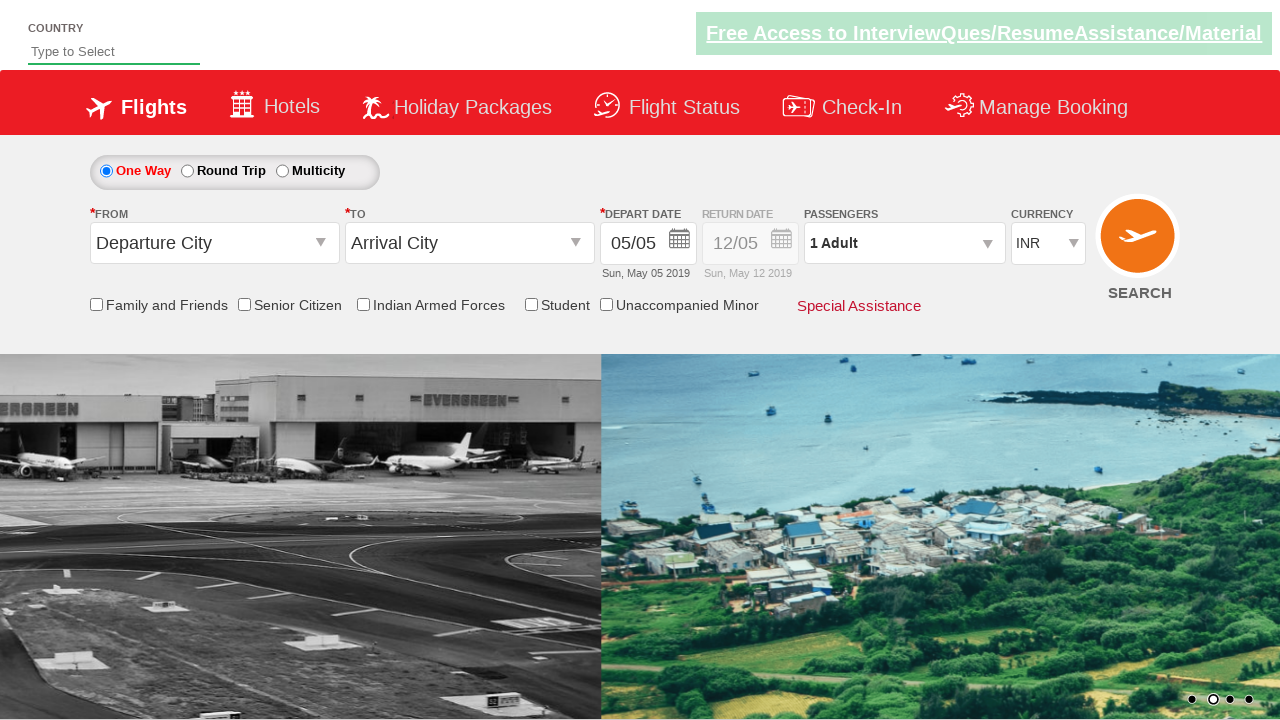

Clicked on passenger info dropdown to open it at (904, 243) on xpath=//*[@id='divpaxinfo']
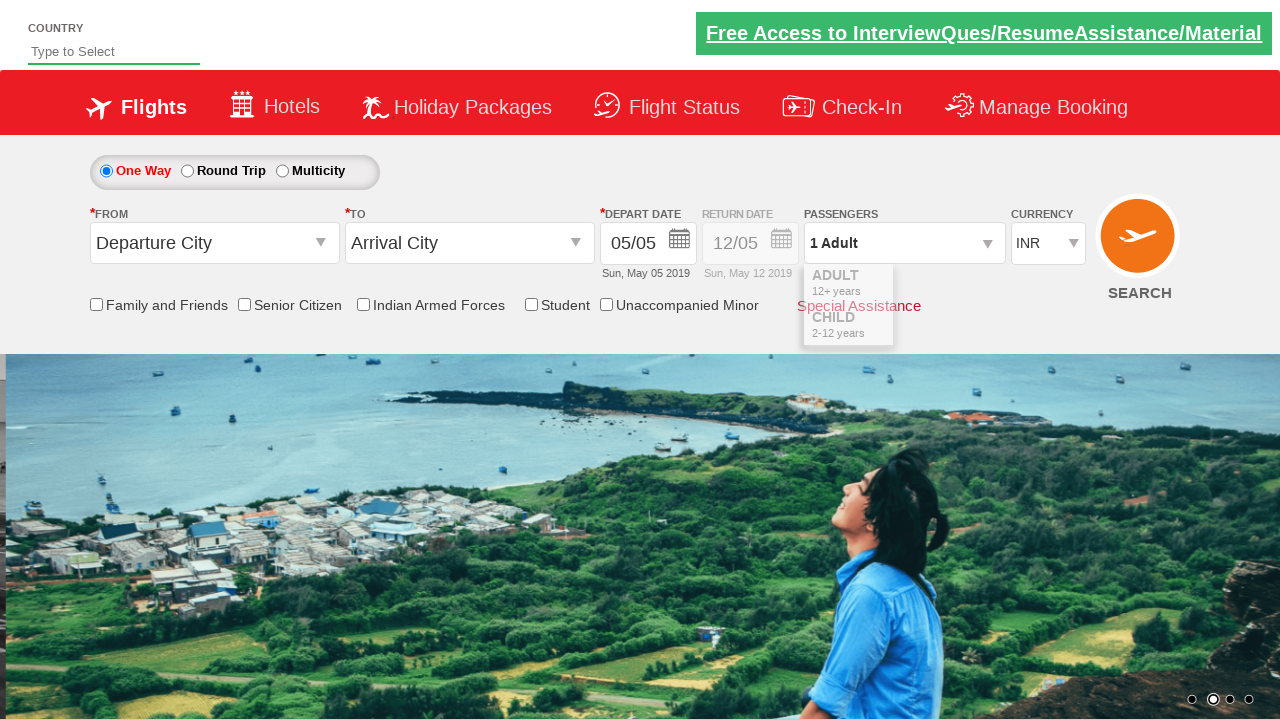

Waited for dropdown to be visible
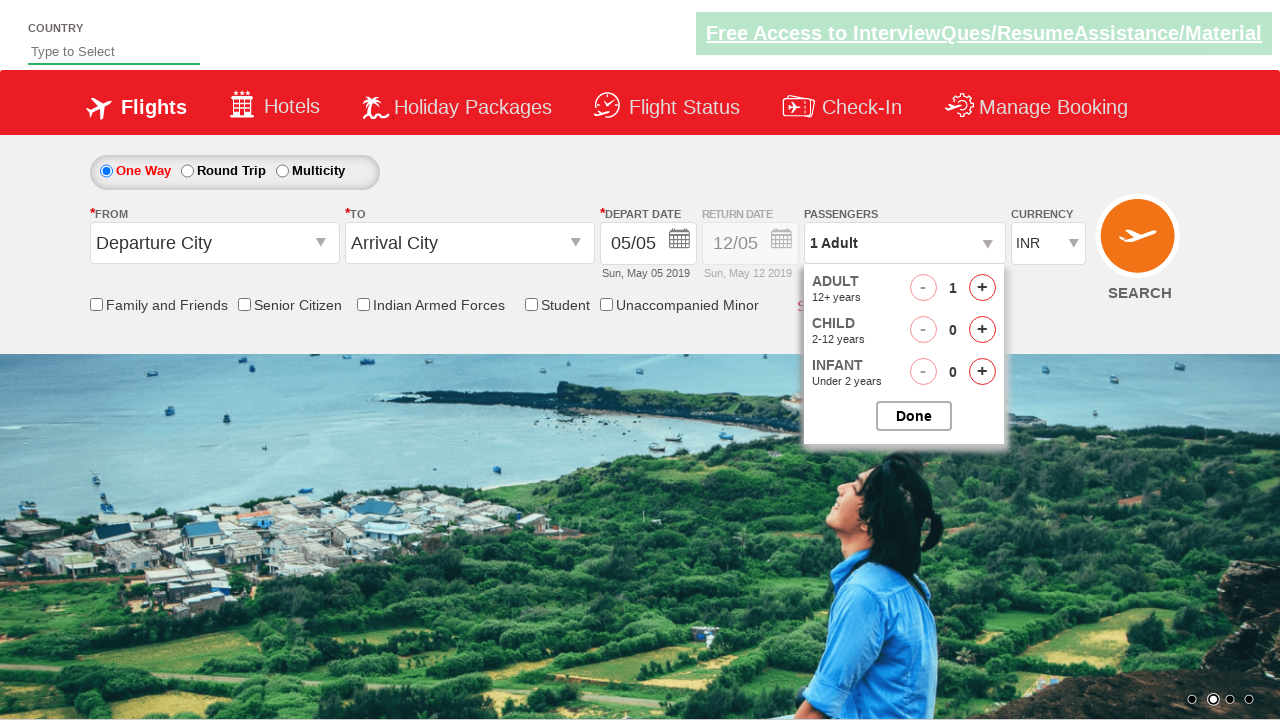

Clicked increment adult button (iteration 1 of 4) at (982, 288) on span[id='hrefIncAdt']
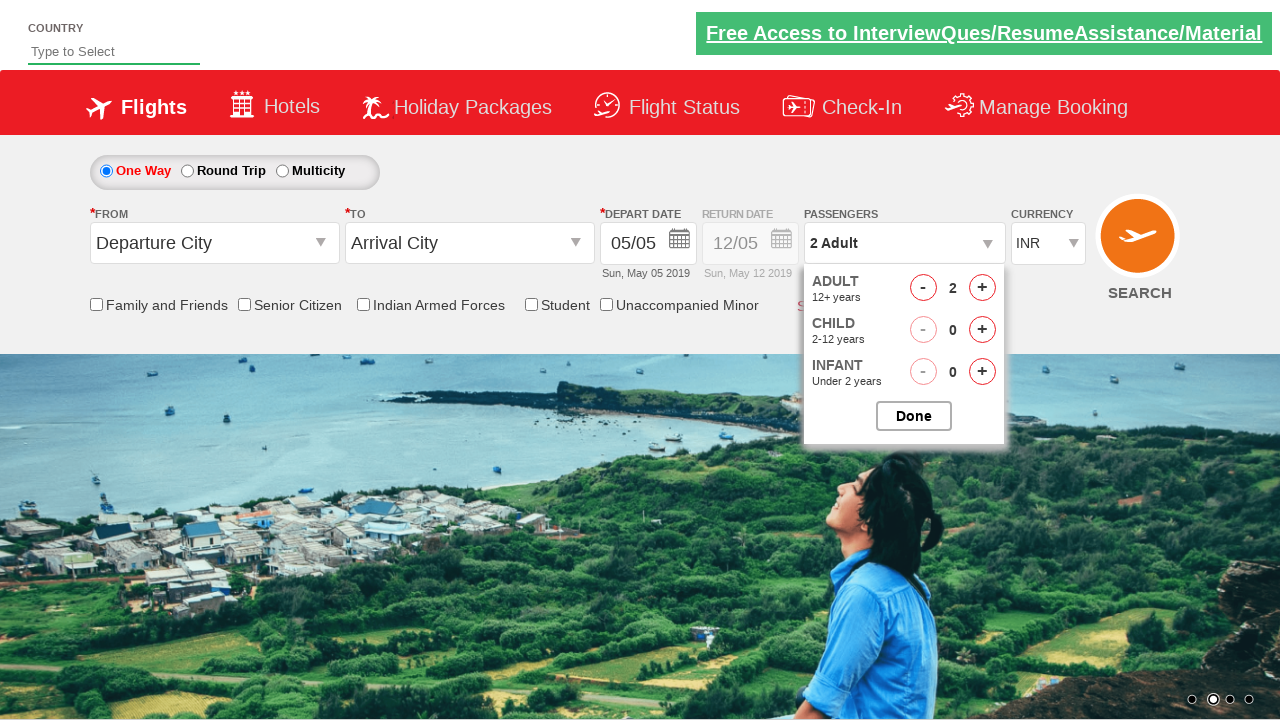

Clicked increment adult button (iteration 2 of 4) at (982, 288) on span[id='hrefIncAdt']
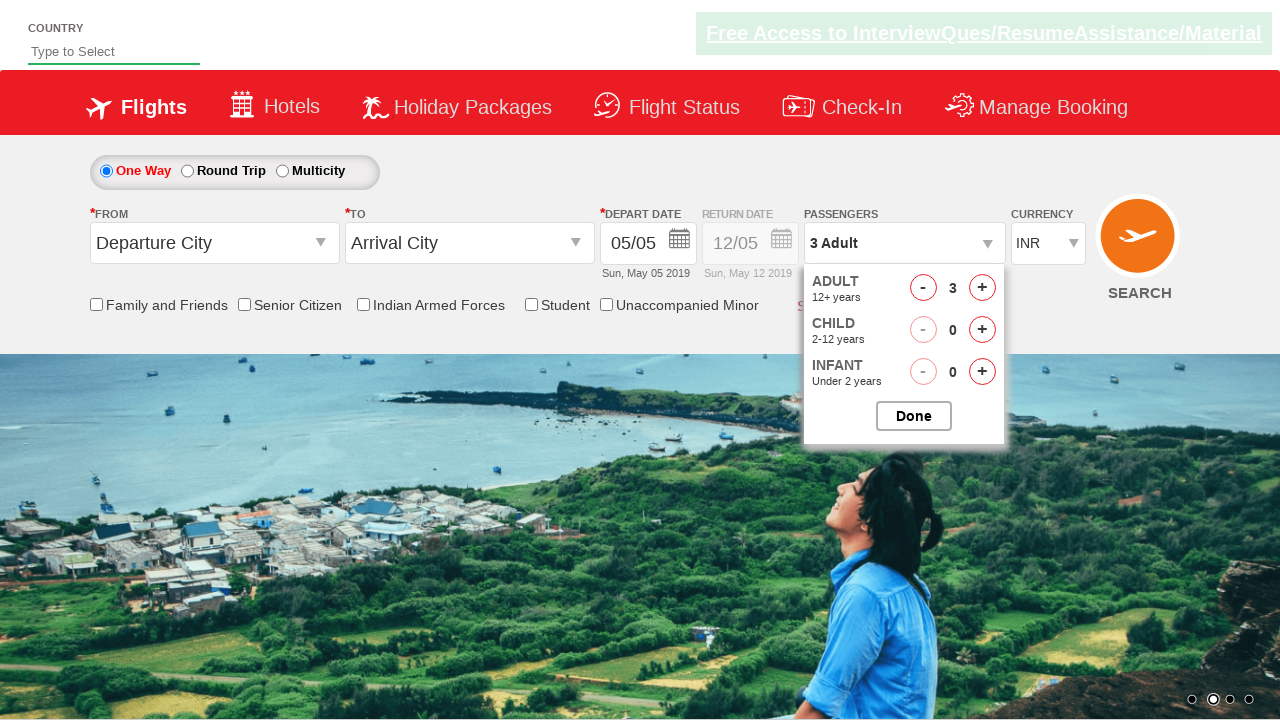

Clicked increment adult button (iteration 3 of 4) at (982, 288) on span[id='hrefIncAdt']
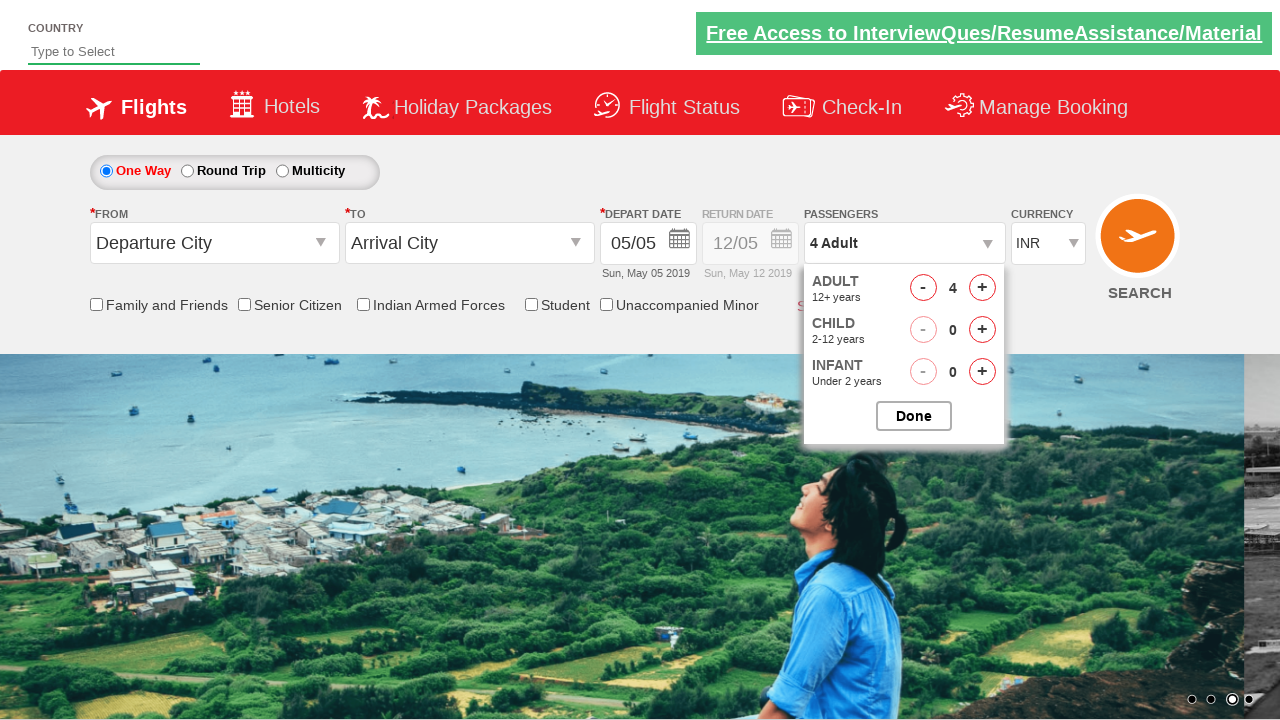

Clicked increment adult button (iteration 4 of 4) at (982, 288) on span[id='hrefIncAdt']
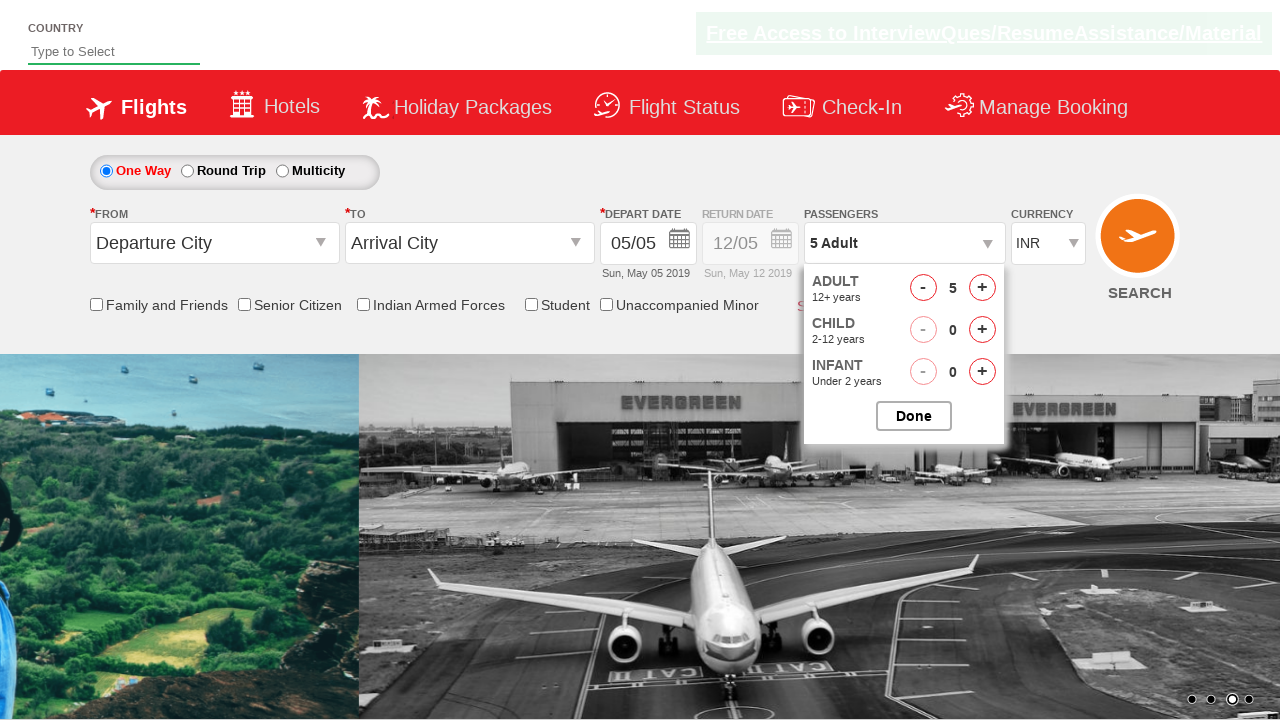

Closed the passenger dropdown at (914, 416) on #btnclosepaxoption
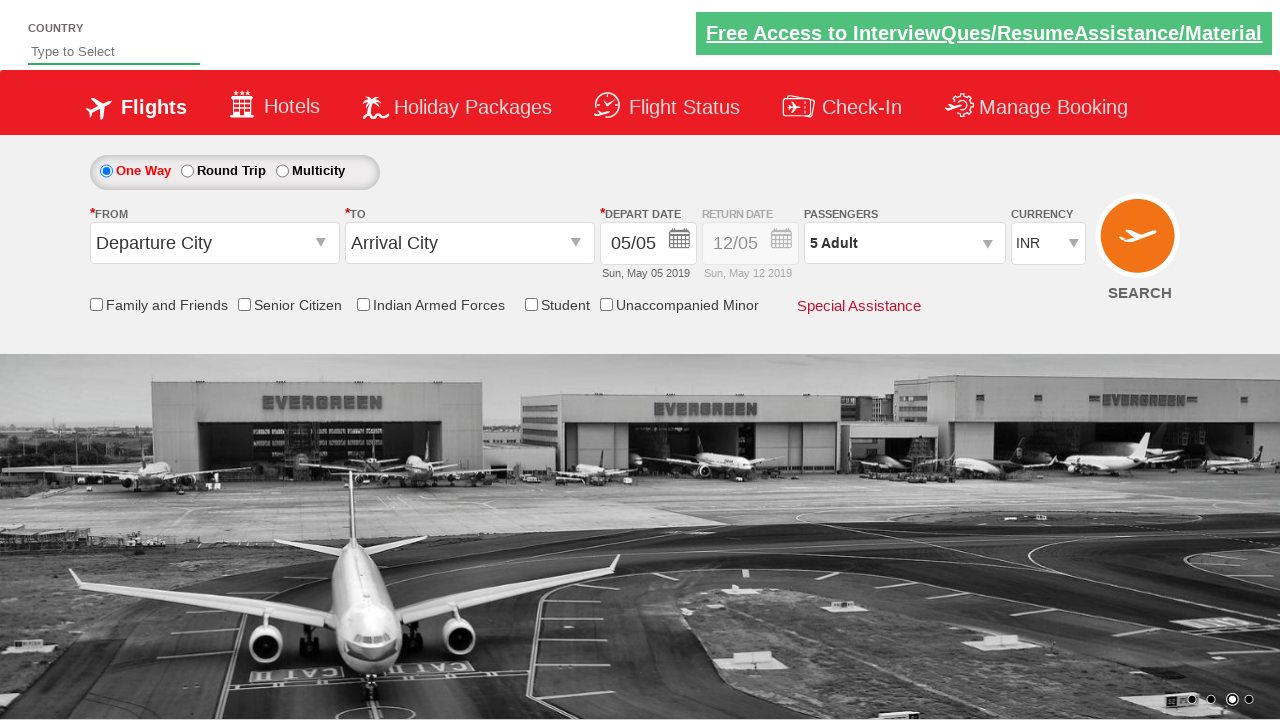

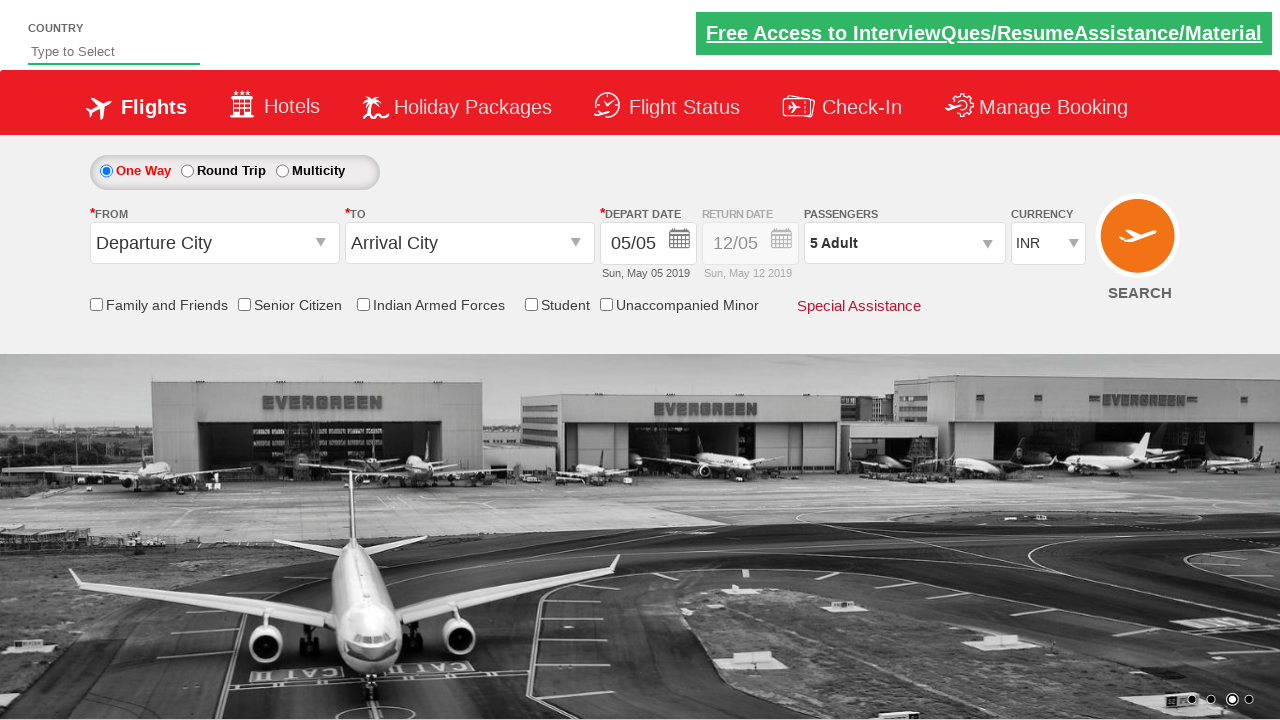